Tests form filling functionality on an Angular practice page by entering data in various input fields, selecting dropdown options, and submitting the form

Starting URL: https://rahulshettyacademy.com/angularpractice

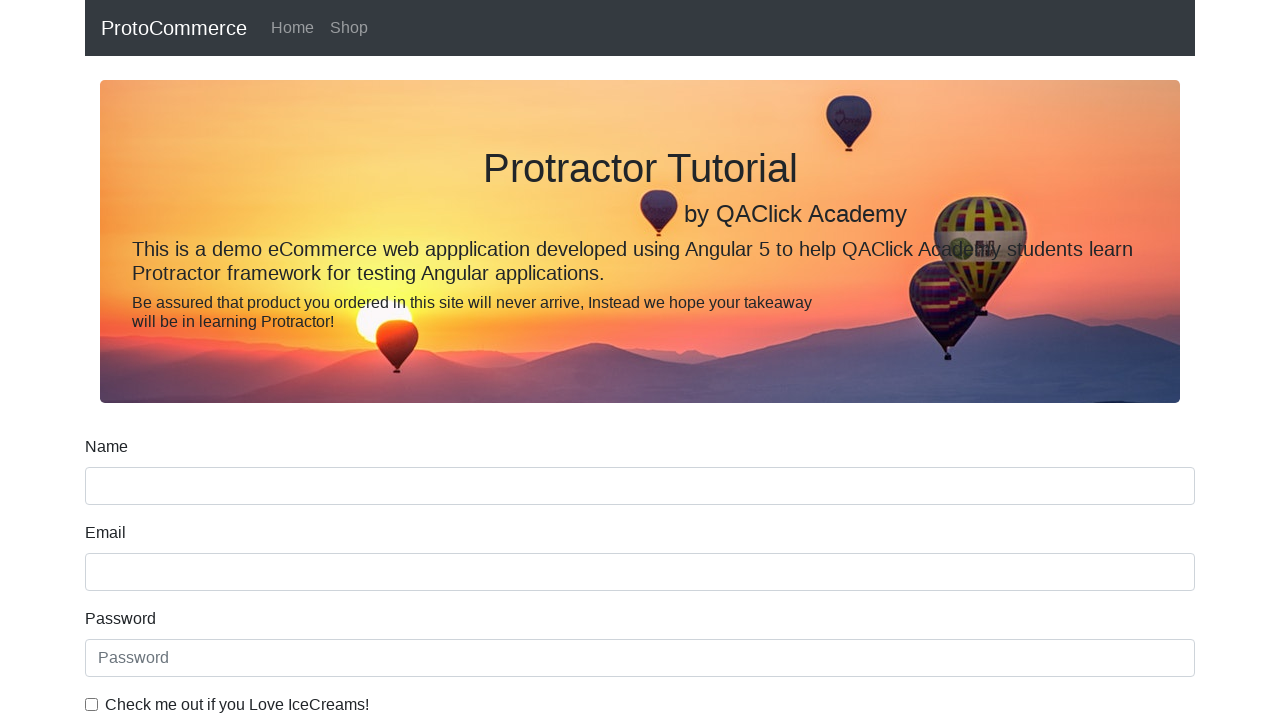

Filled name field with 'dabba' on input[name='name']
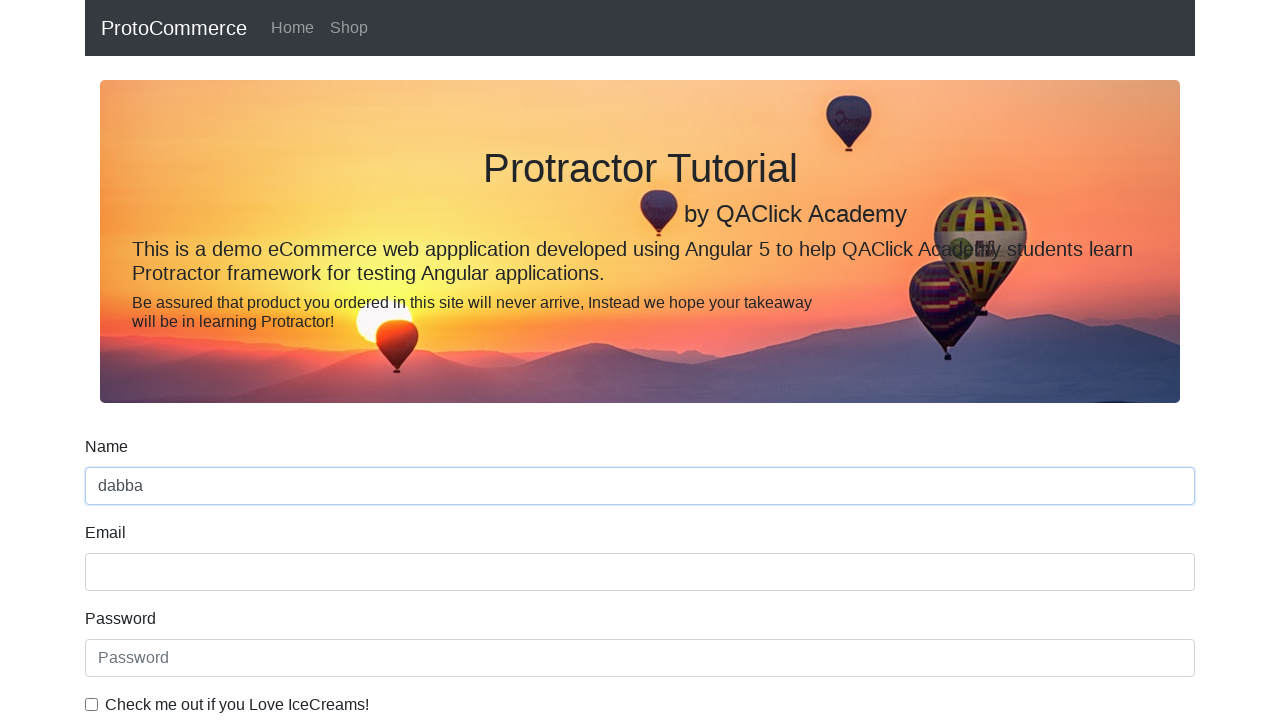

Filled email field with 'test@gmail.com' on input[name='email']
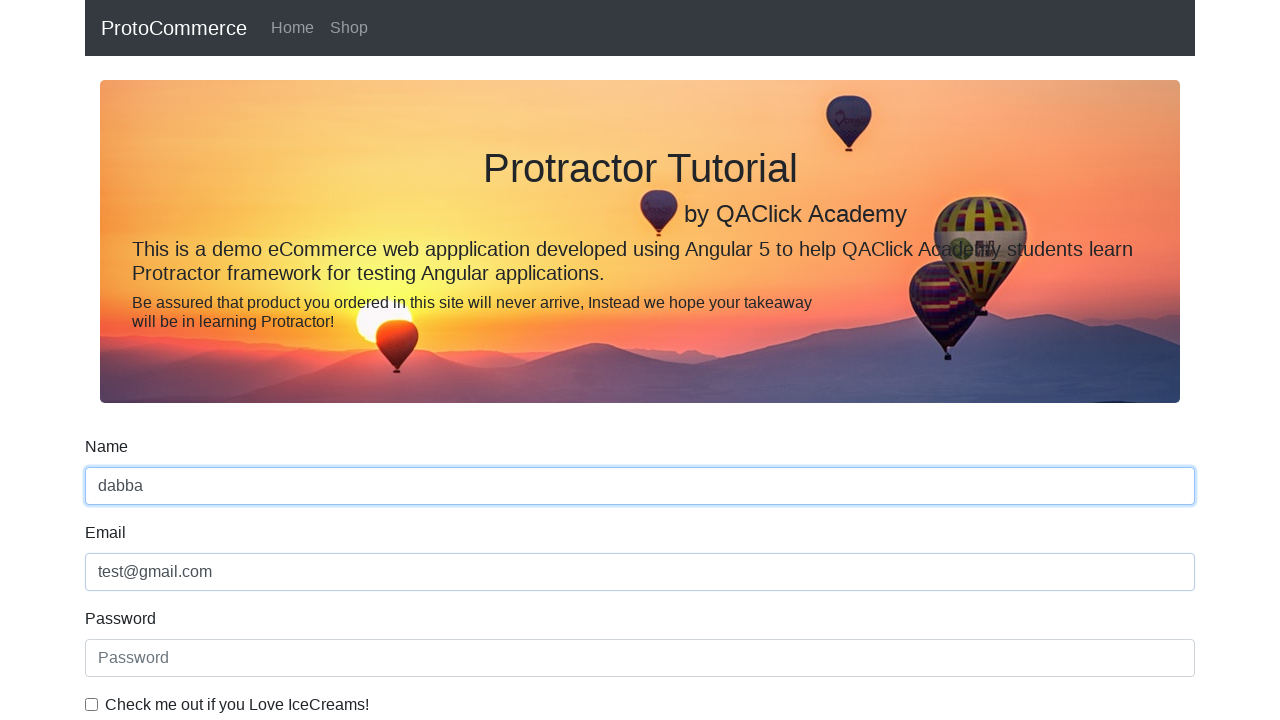

Filled password field with 'qwerty@123' on #exampleInputPassword1
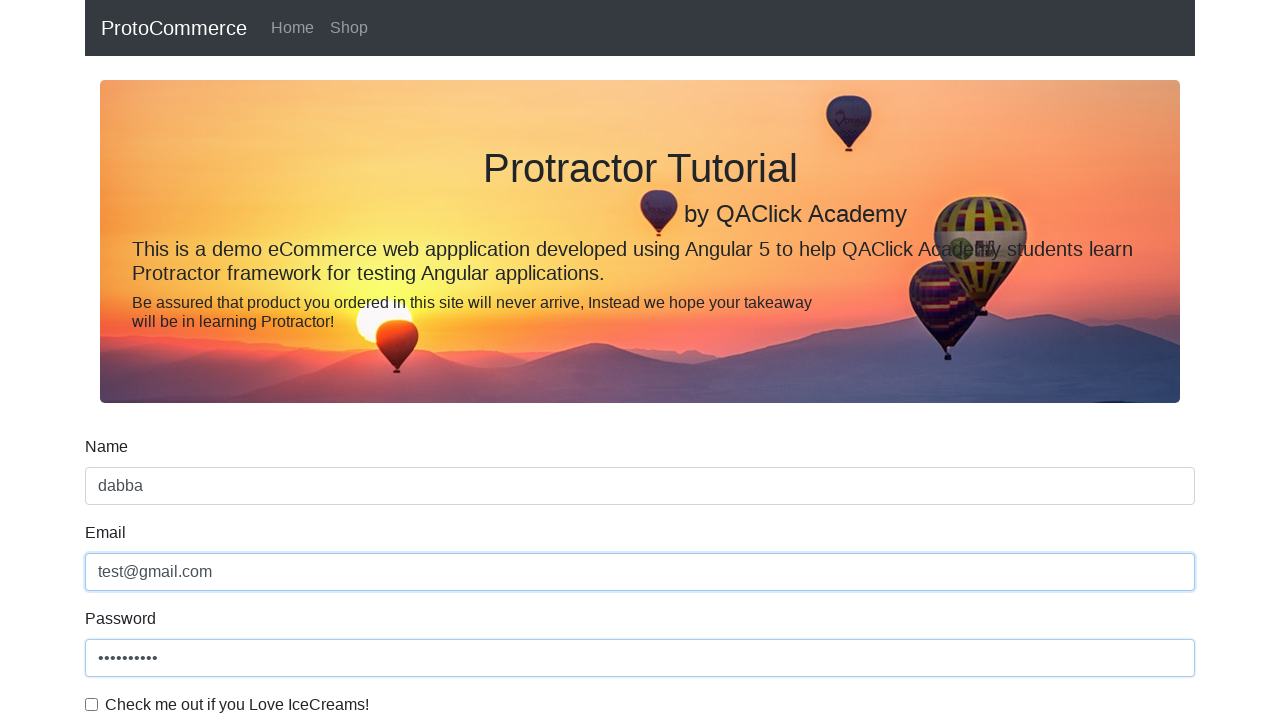

Checked the example checkbox at (92, 704) on #exampleCheck1
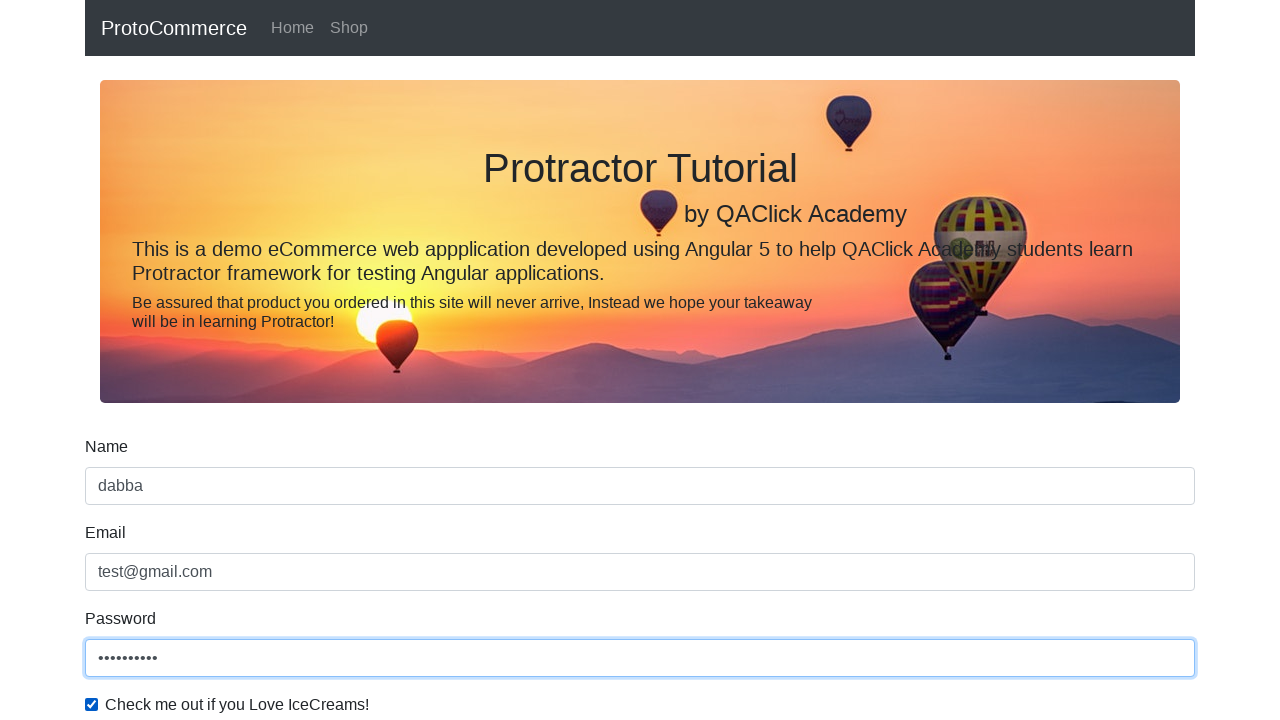

Updated name field to 'ABCD' on input[name='name']
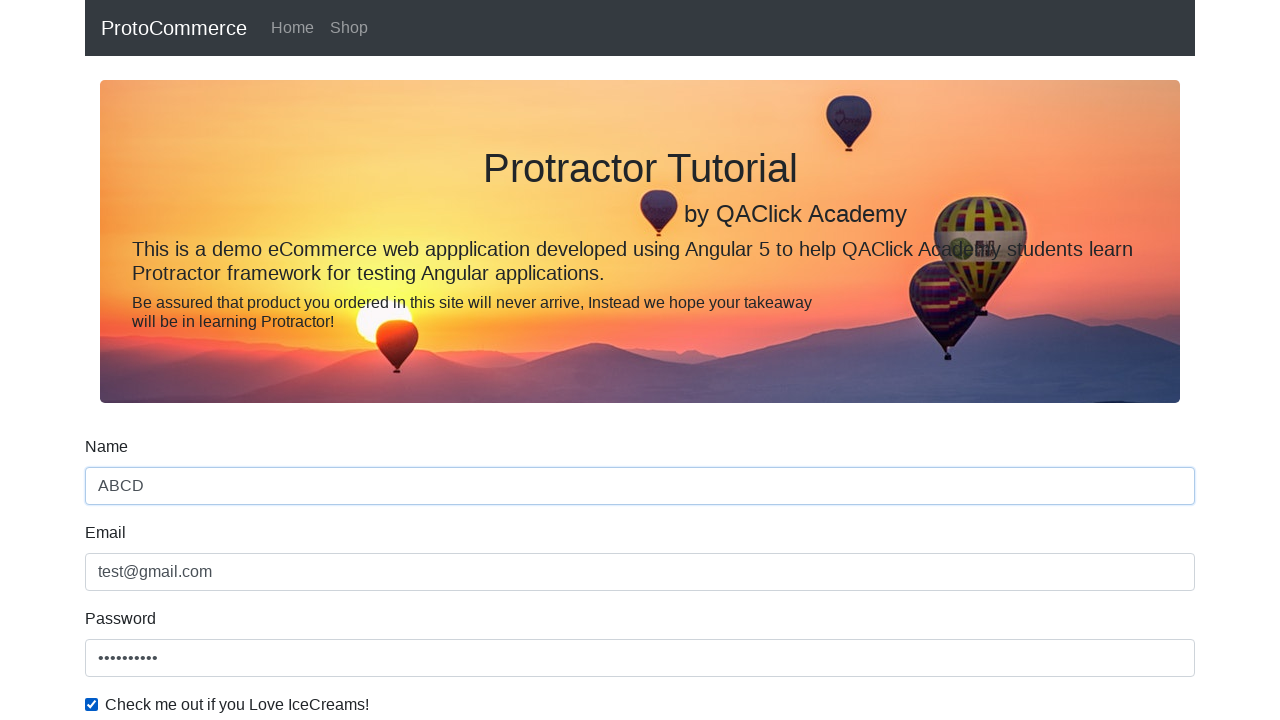

Selected dropdown option at index 1 on #exampleFormControlSelect1
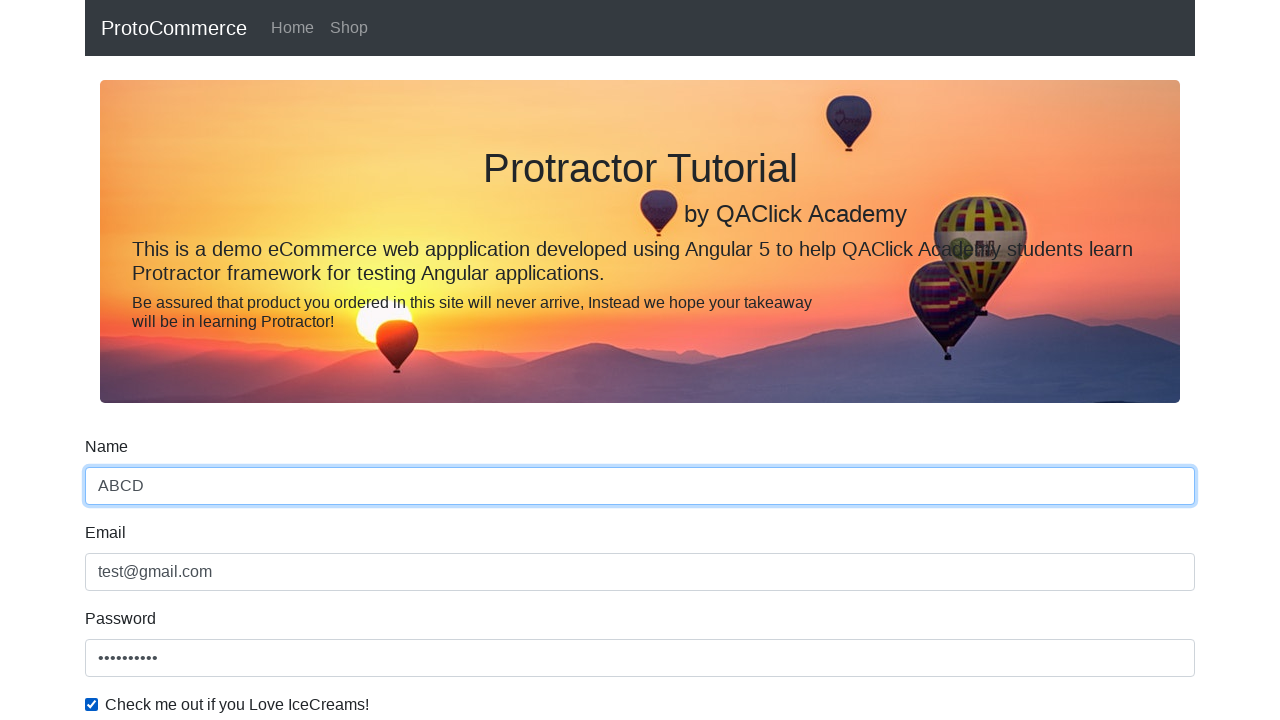

Selected 'Male' from dropdown on #exampleFormControlSelect1
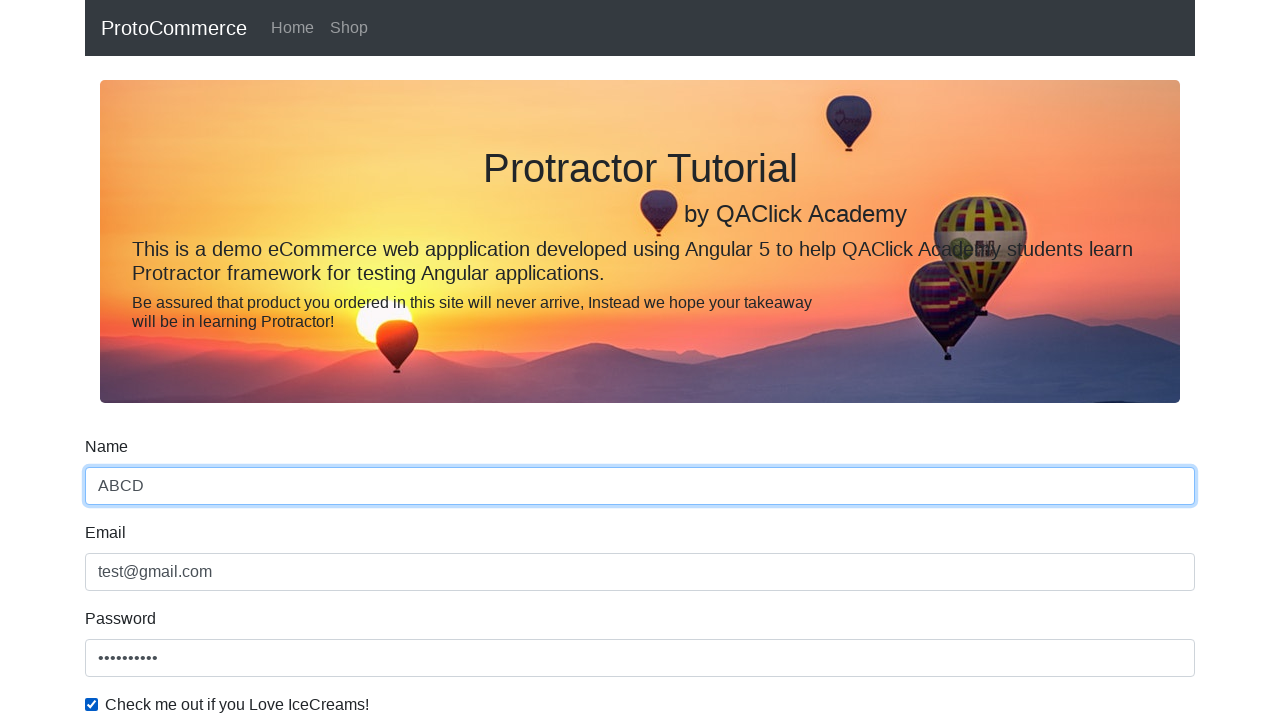

Clicked submit button to submit the form at (123, 491) on xpath=//input[@type='submit']
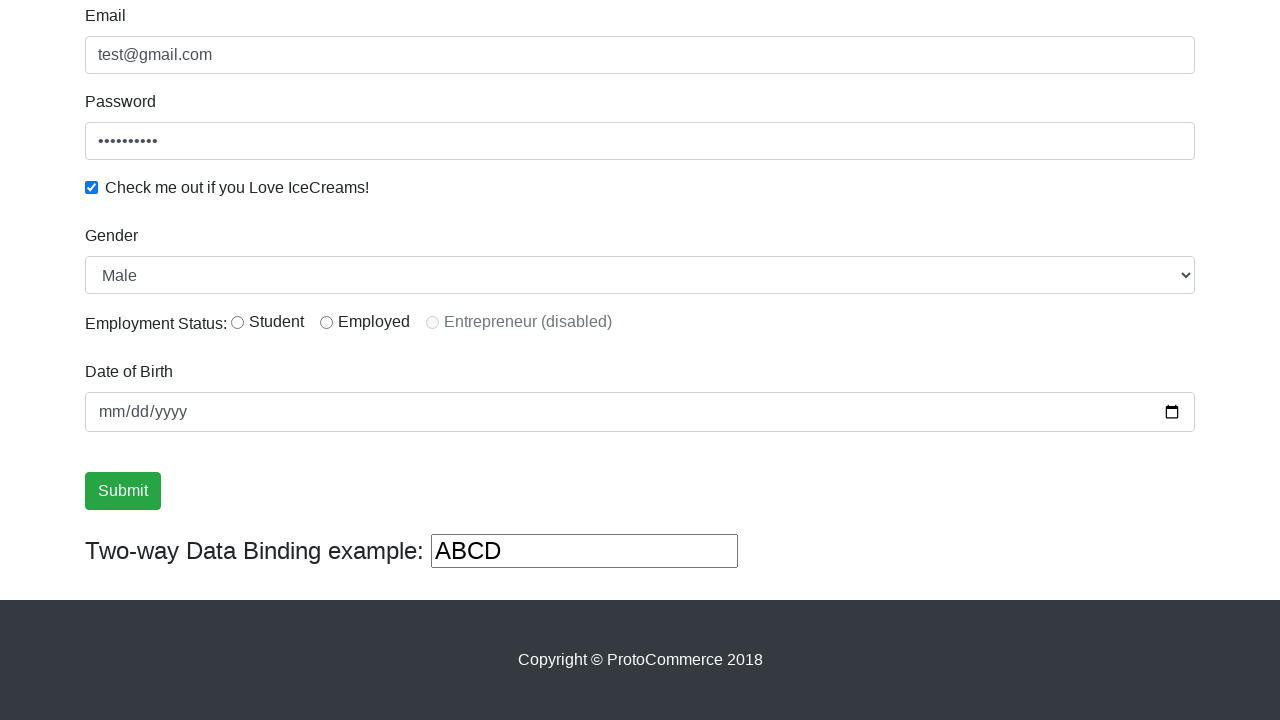

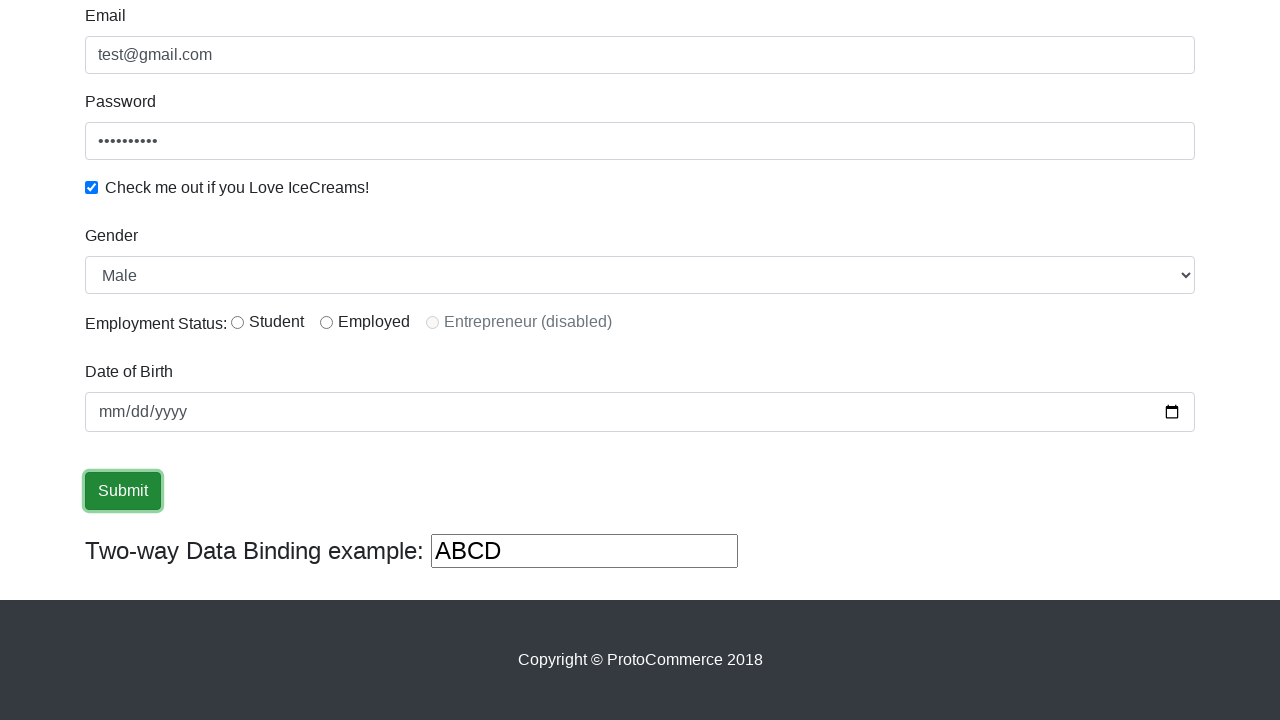